Tests navigation by clicking on the first menu item (Cart link) in the primary navigation menu

Starting URL: https://cms.demo.katalon.com

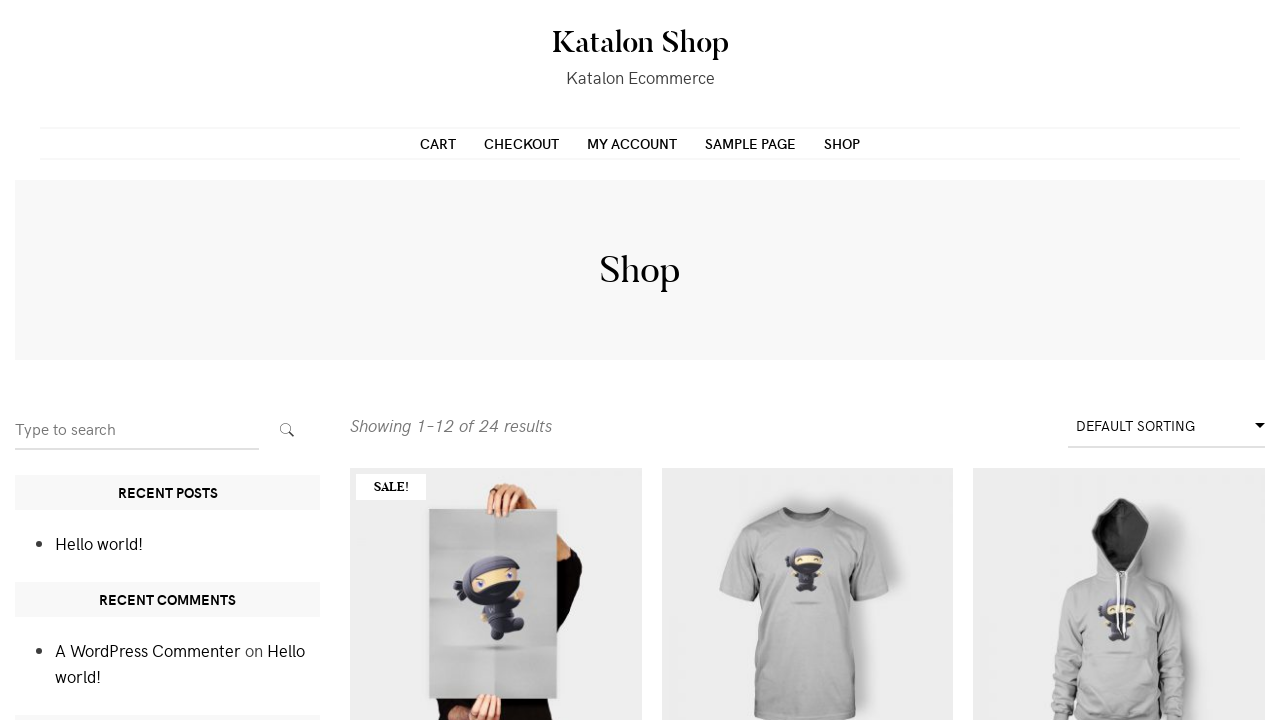

Clicked on the first menu item (Cart link) in the primary navigation menu at (438, 143) on xpath=//div[@id='primary-menu']/ul/li[1]/a
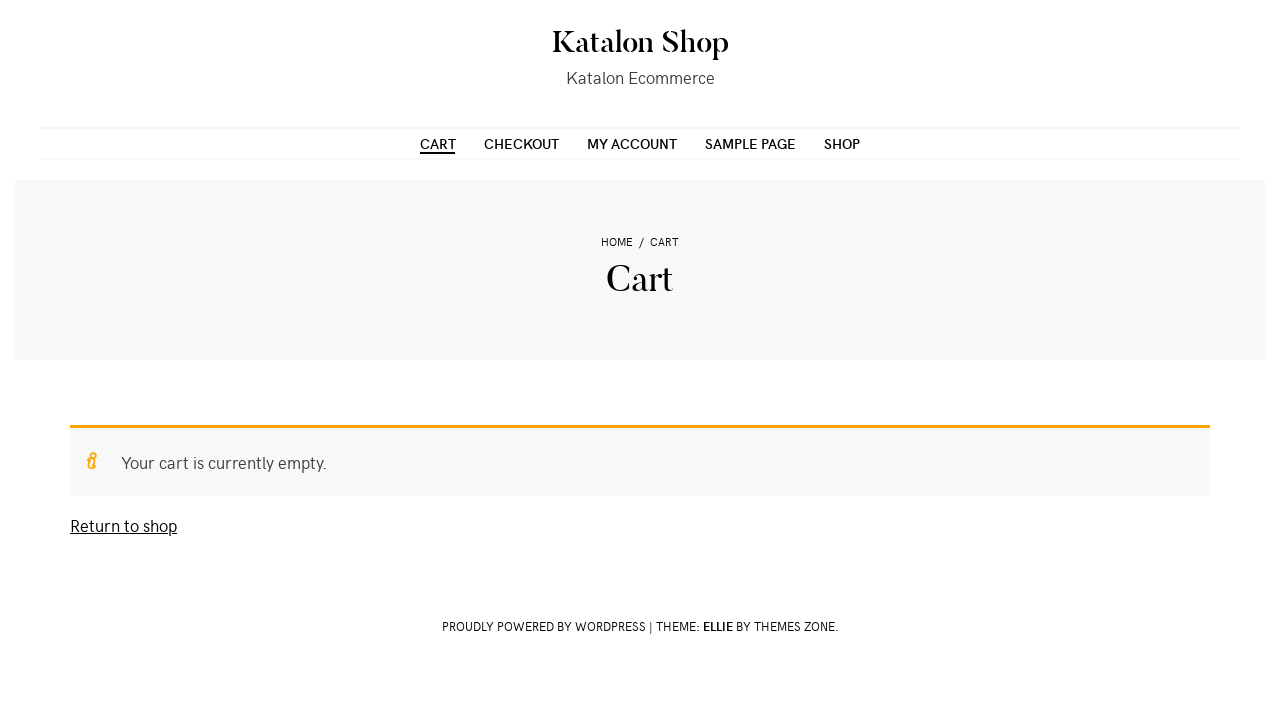

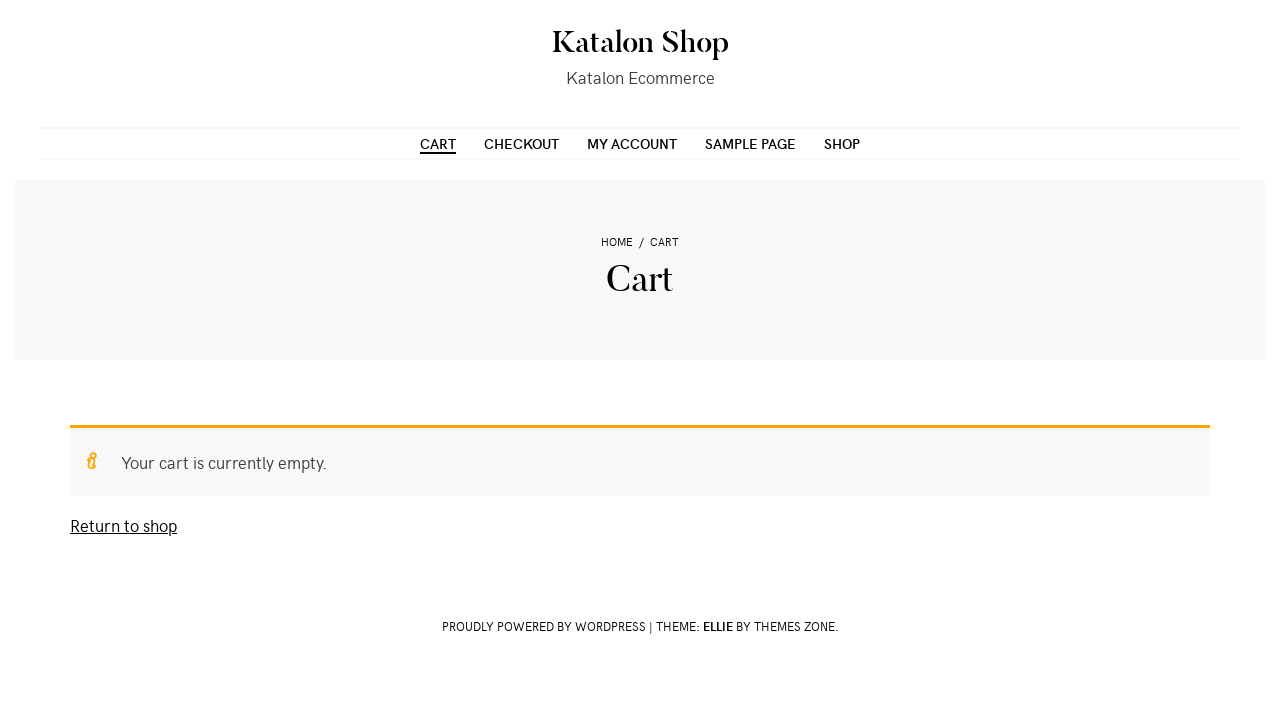